Tests that registration fails when password has less than 8 characters.

Starting URL: https://anatoly-karpovich.github.io/demo-login-form/

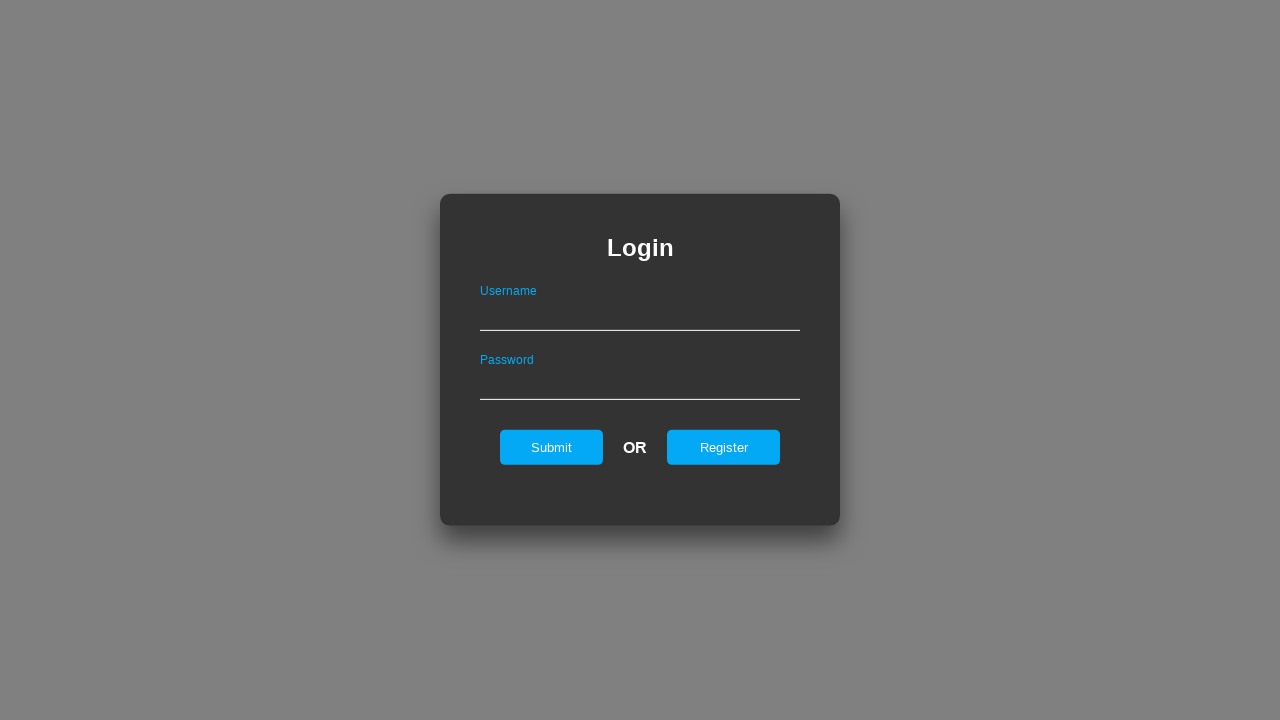

Clicked register button to show registration form at (724, 447) on #registerOnLogin
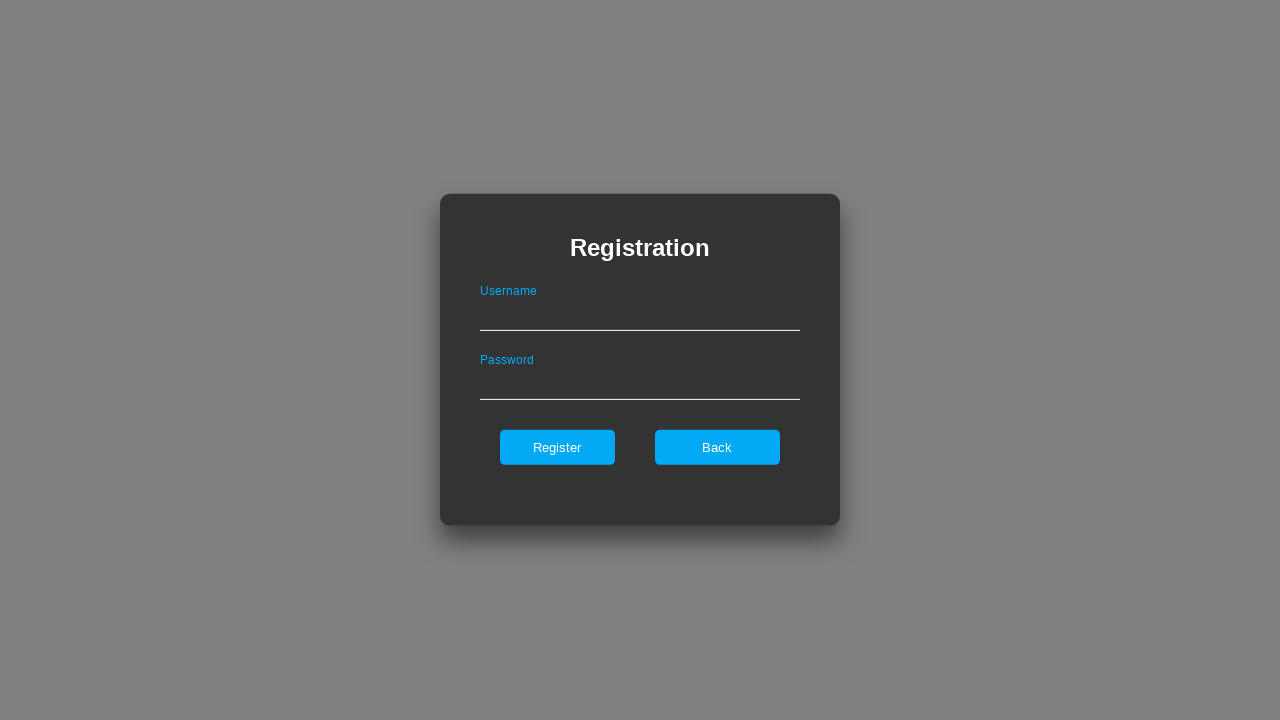

Filled username field with 'User001' on #userNameOnRegister
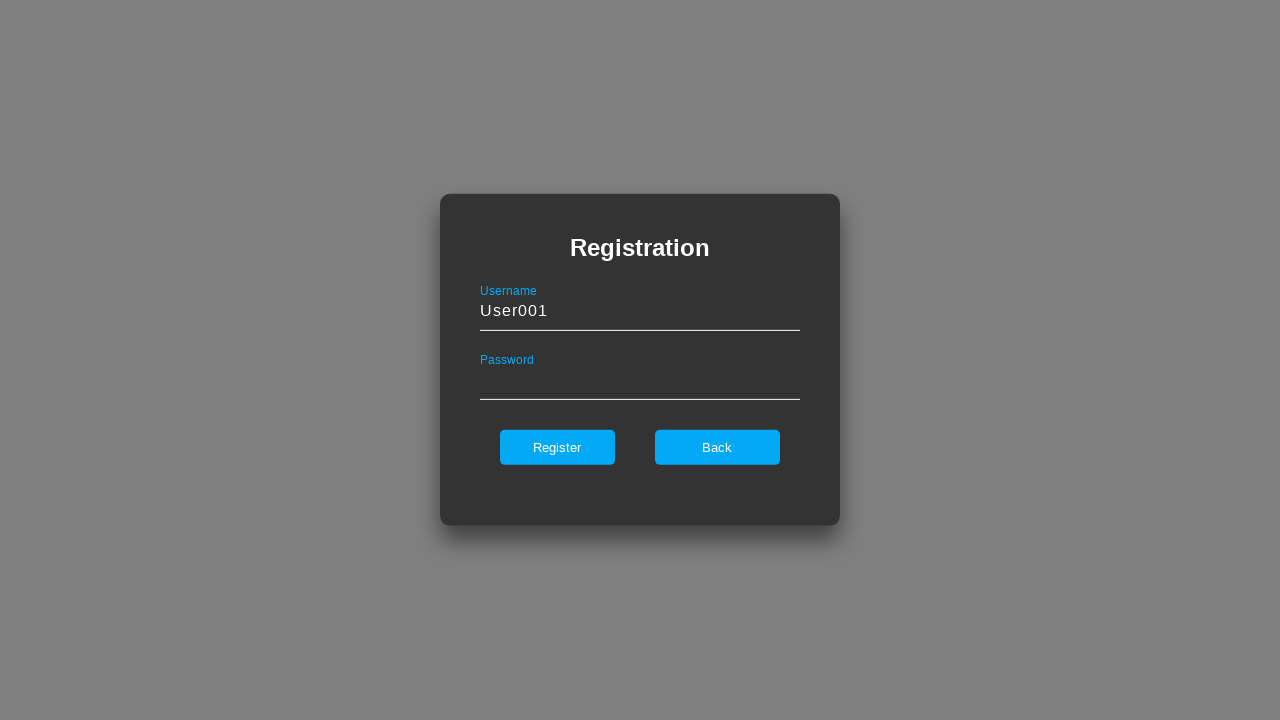

Filled password field with 7-character password 'Passwor' on #passwordOnRegister
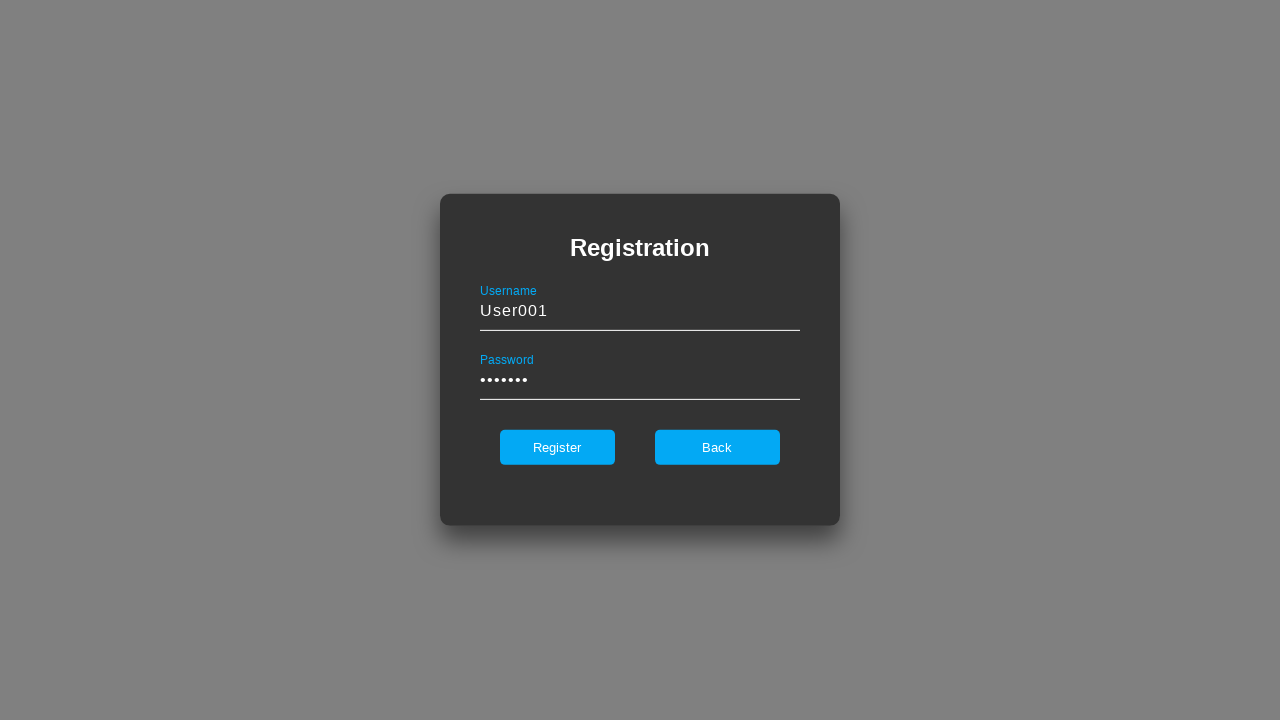

Clicked register submit button at (557, 447) on #register
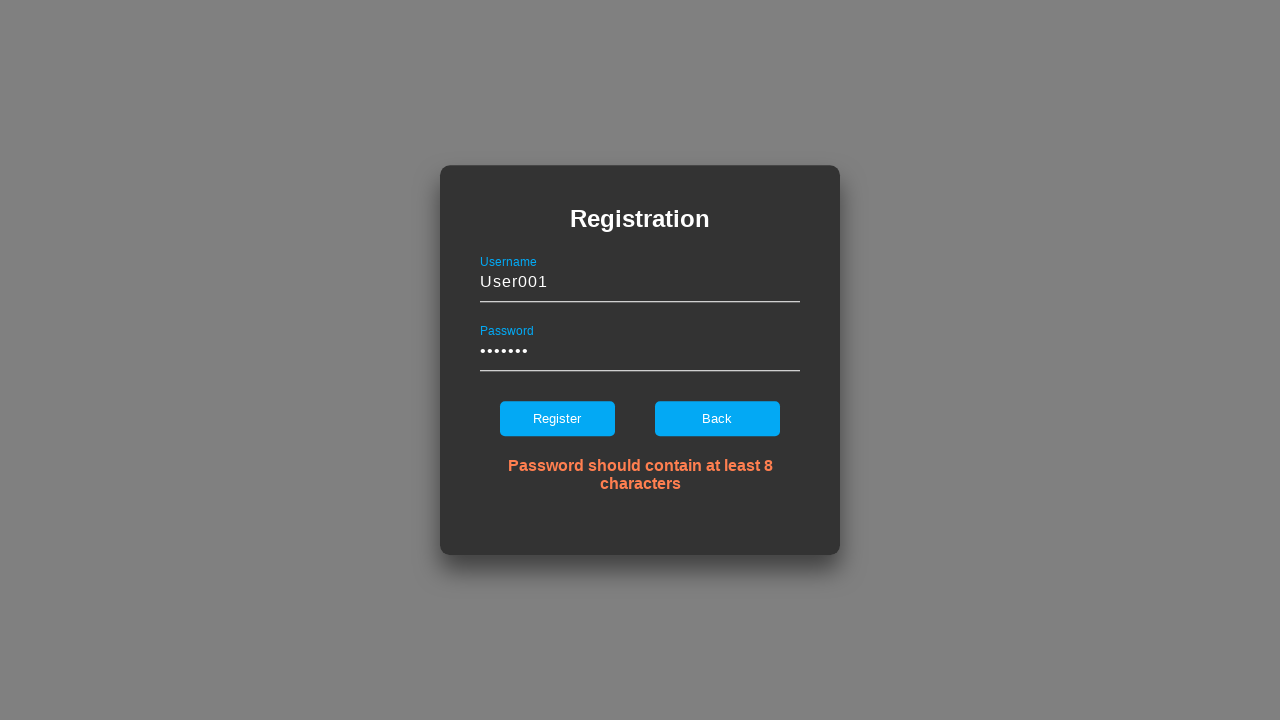

Verified error message 'Password should contain at least 8 characters' is displayed
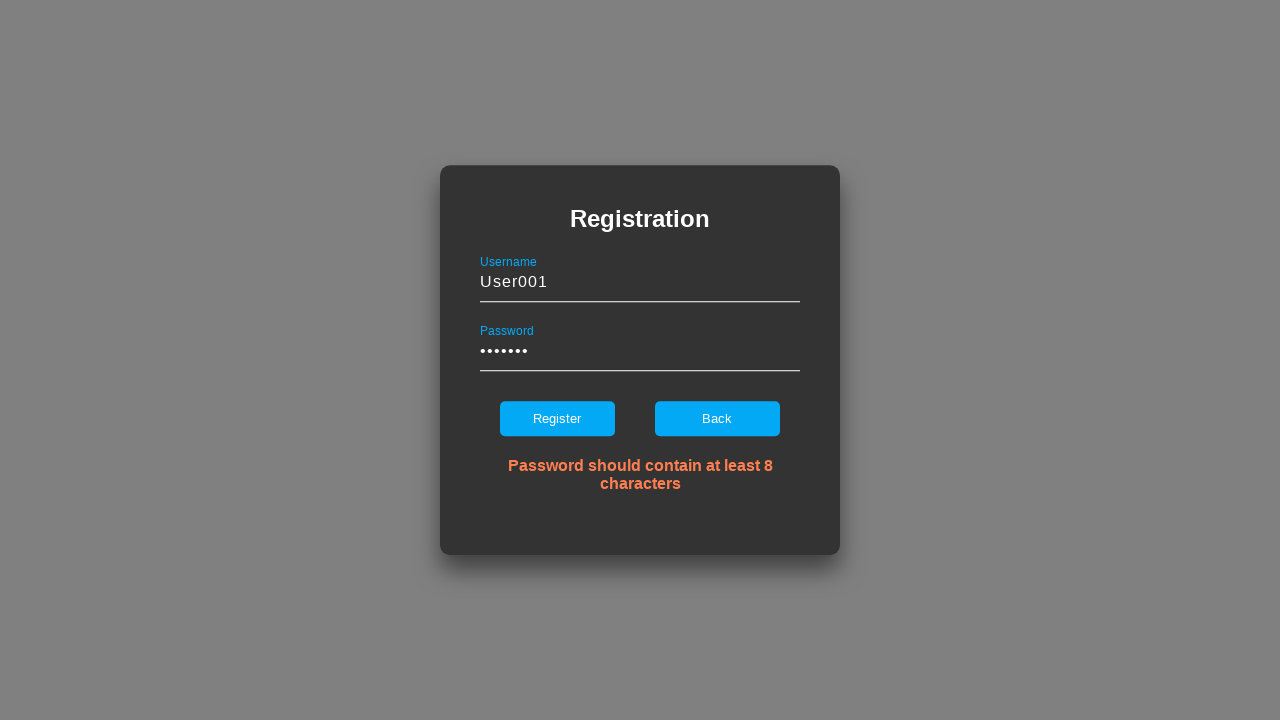

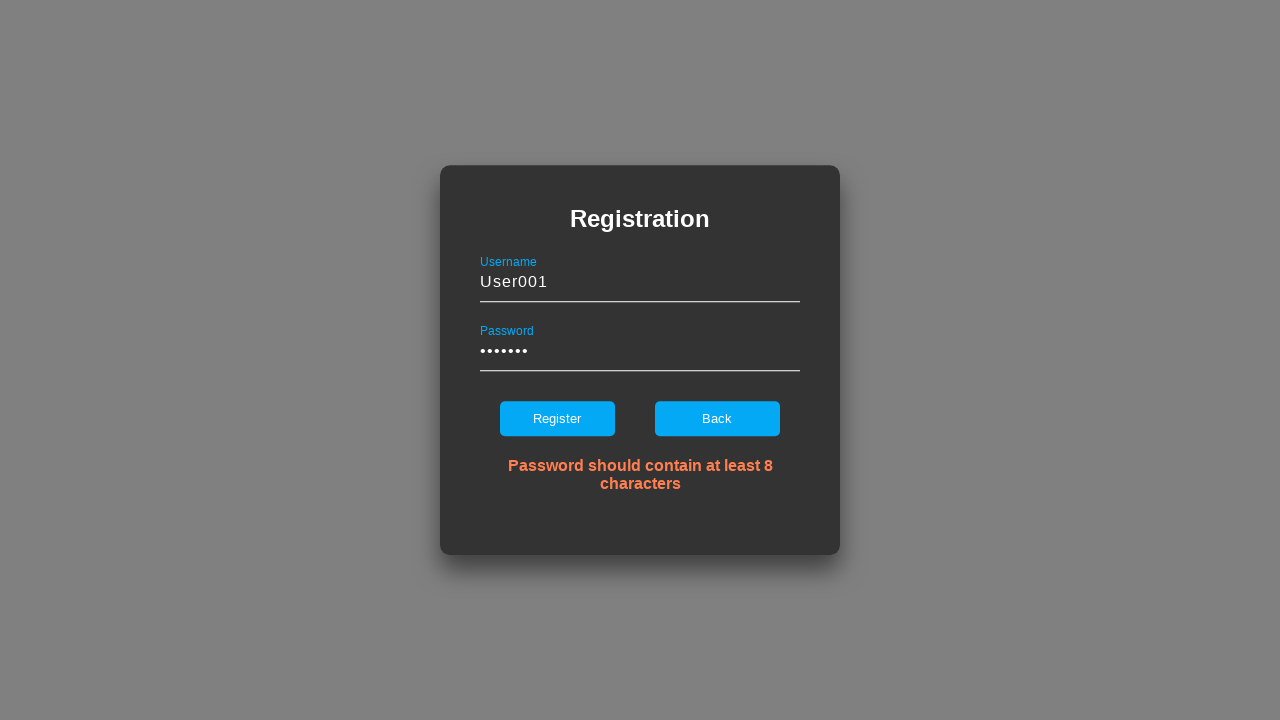